Tests input field functionality by entering text using class name locator and submitting with Enter key, then verifying the result text matches the input

Starting URL: https://www.qa-practice.com/elements/input/simple

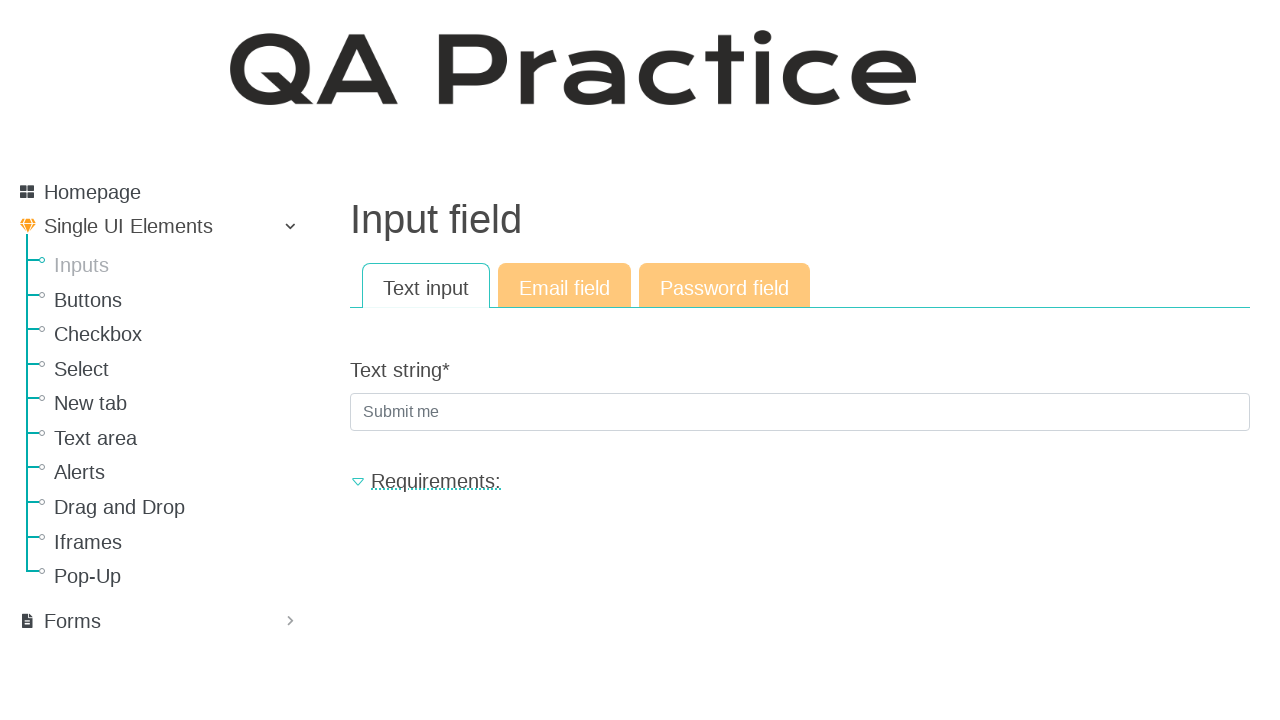

Filled input field with 'cat' using class name locator on .form-control
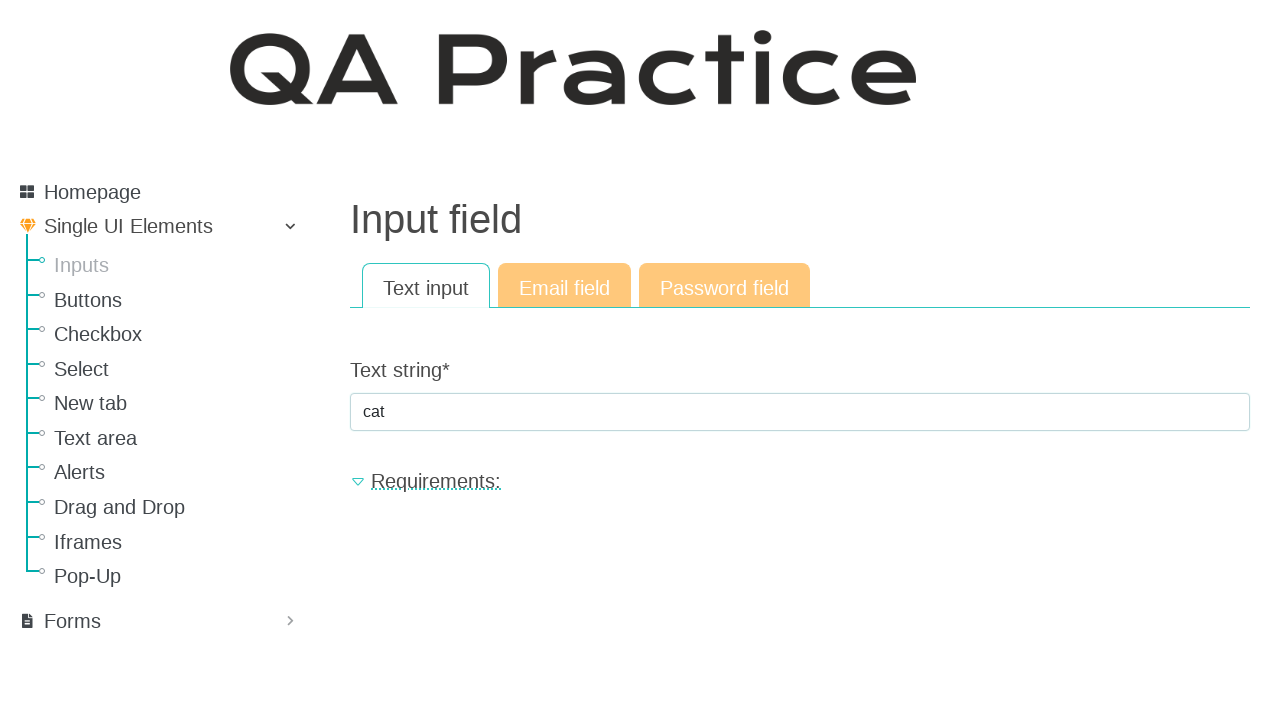

Pressed Enter key to submit the form on .form-control
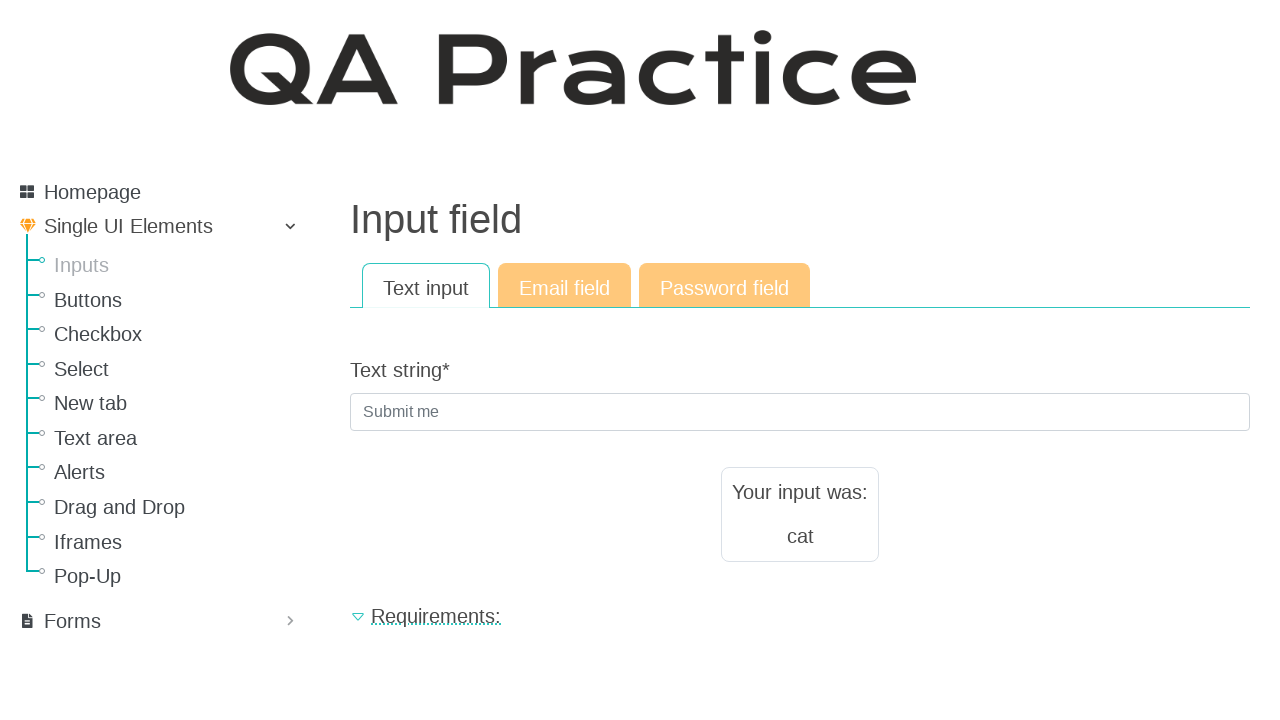

Result text element loaded after form submission
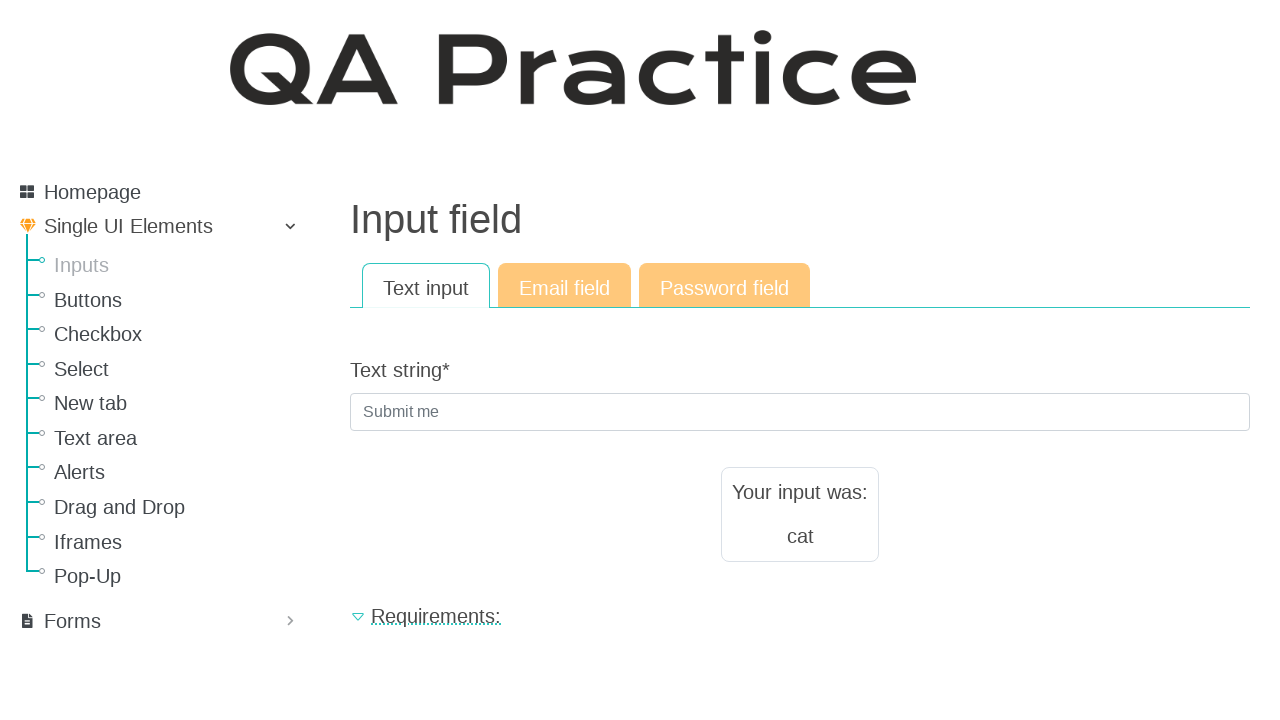

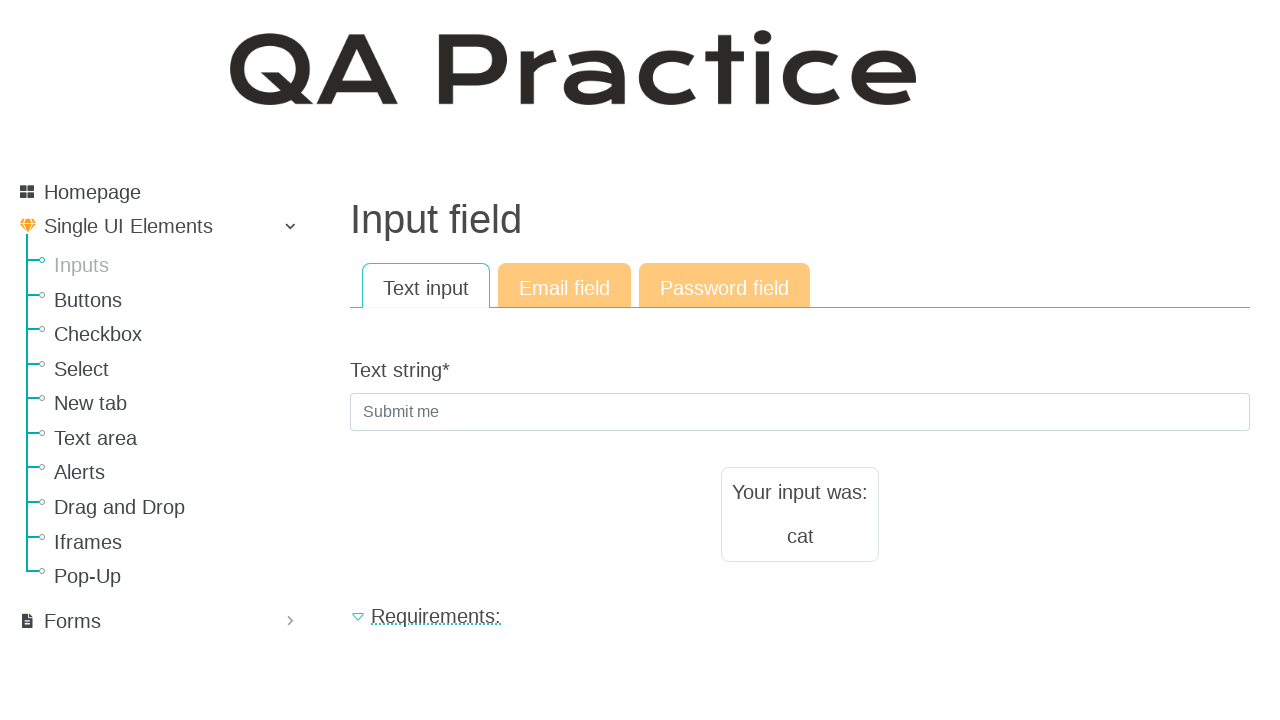